Tests that clicking Clear completed removes completed items from the list

Starting URL: https://demo.playwright.dev/todomvc

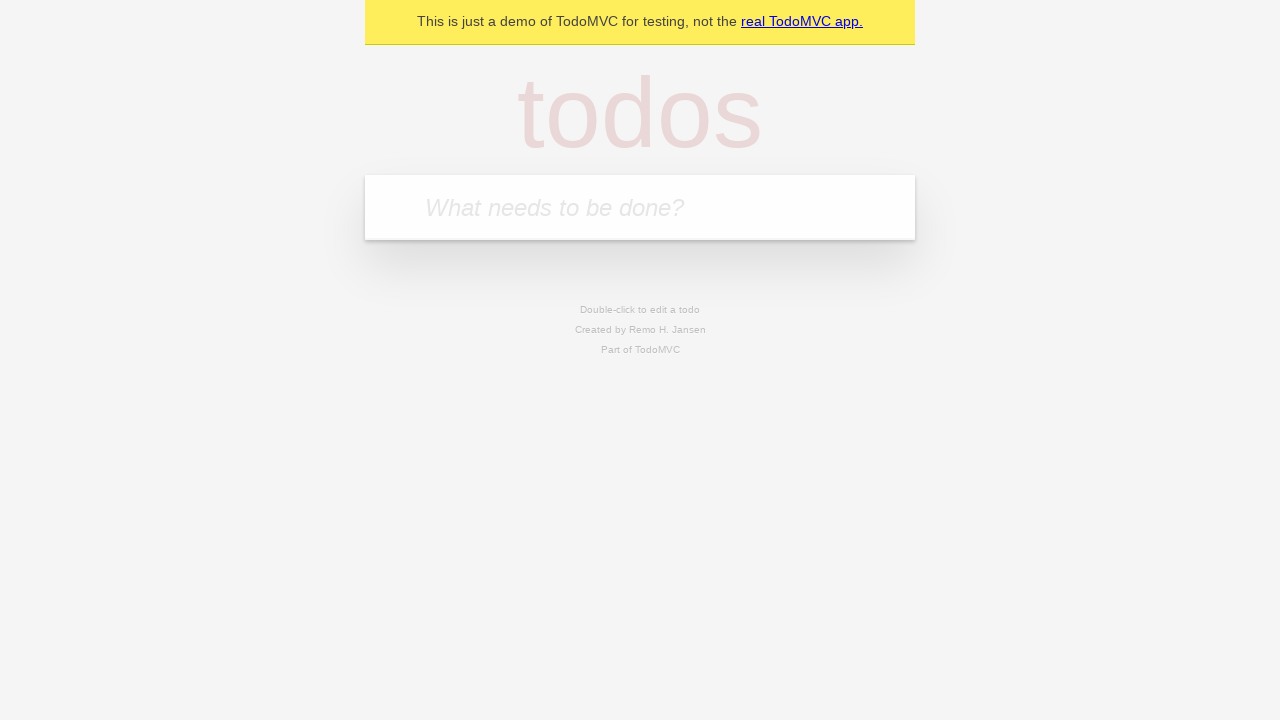

Filled new todo input with 'buy some cheese' on internal:attr=[placeholder="What needs to be done?"i]
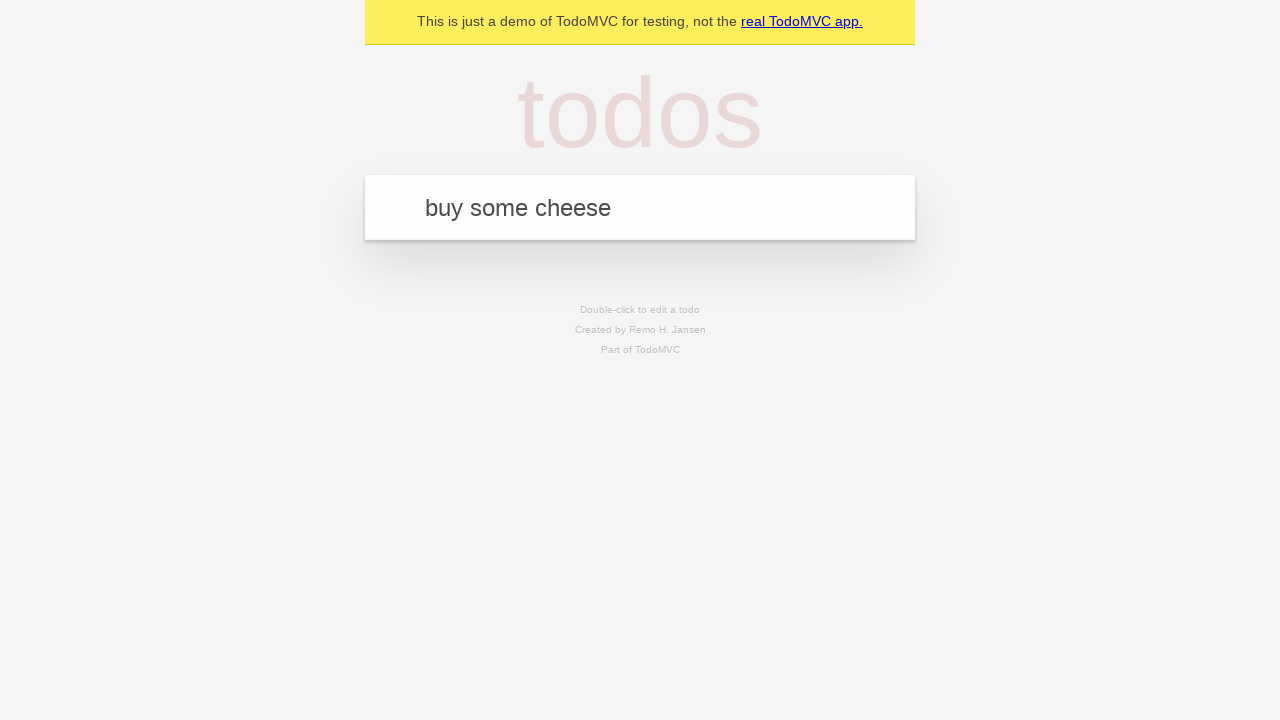

Pressed Enter to create todo 'buy some cheese' on internal:attr=[placeholder="What needs to be done?"i]
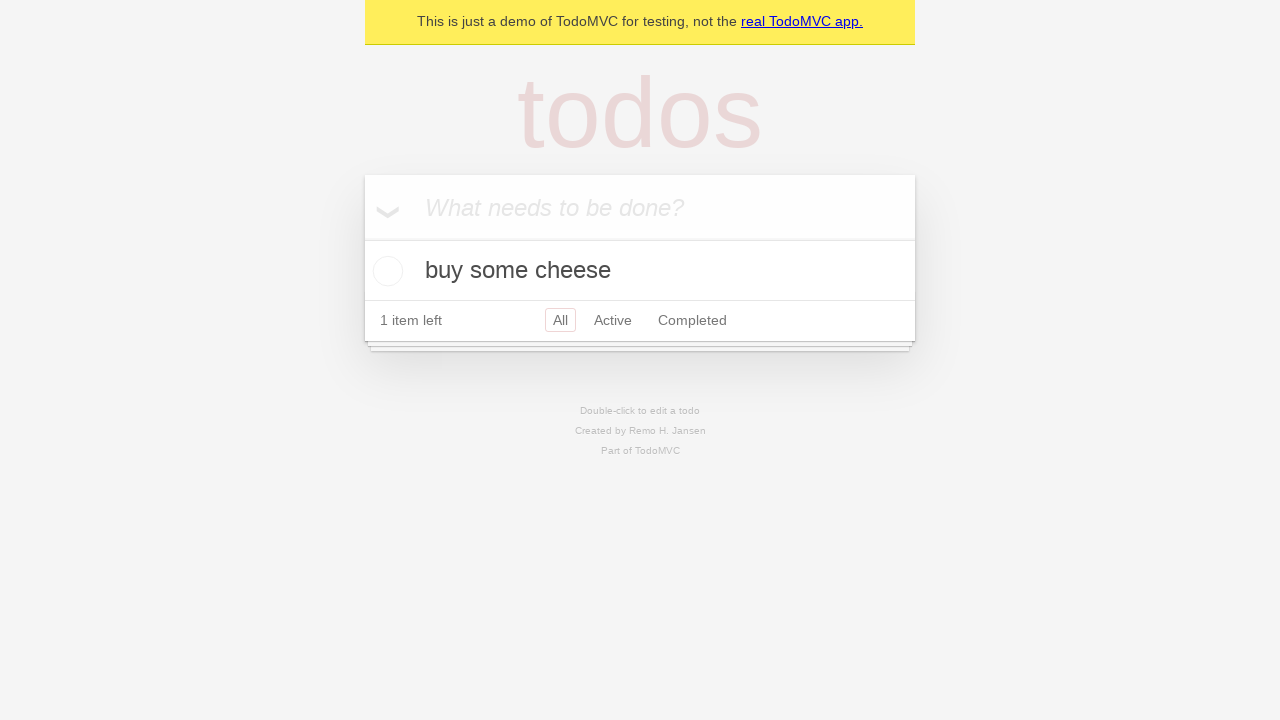

Filled new todo input with 'feed the cat' on internal:attr=[placeholder="What needs to be done?"i]
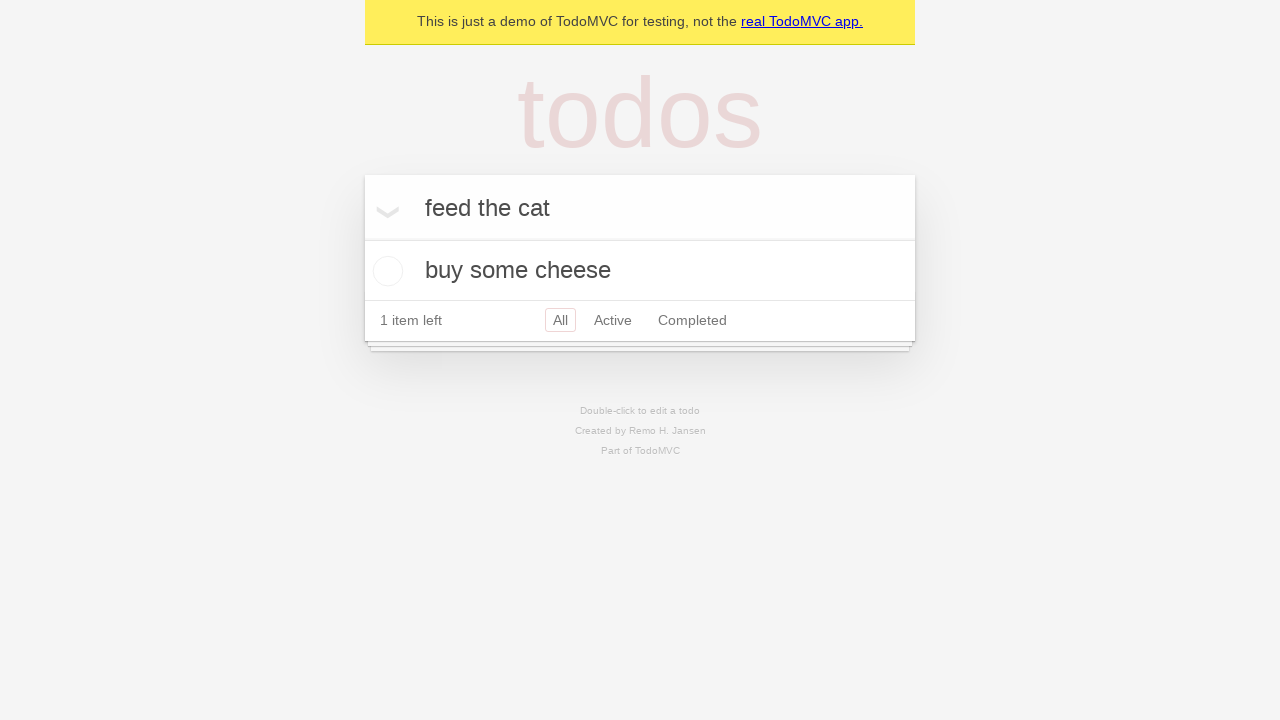

Pressed Enter to create todo 'feed the cat' on internal:attr=[placeholder="What needs to be done?"i]
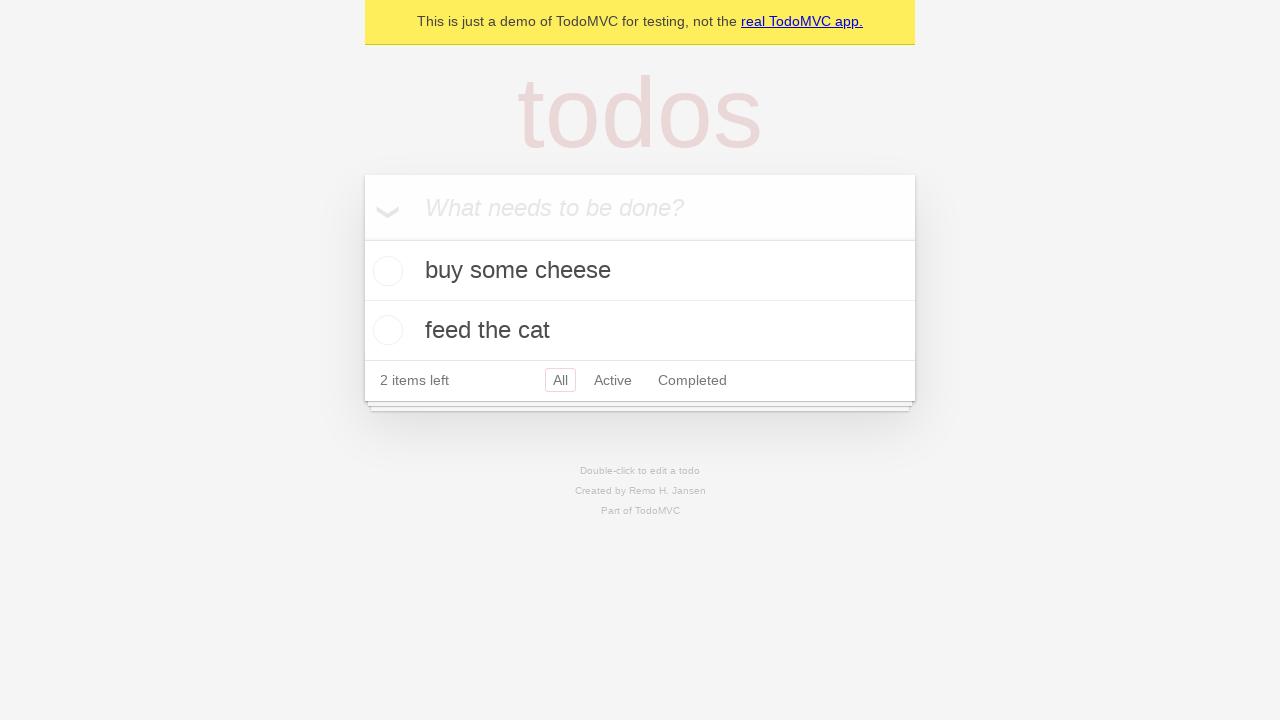

Filled new todo input with 'book a doctors appointment' on internal:attr=[placeholder="What needs to be done?"i]
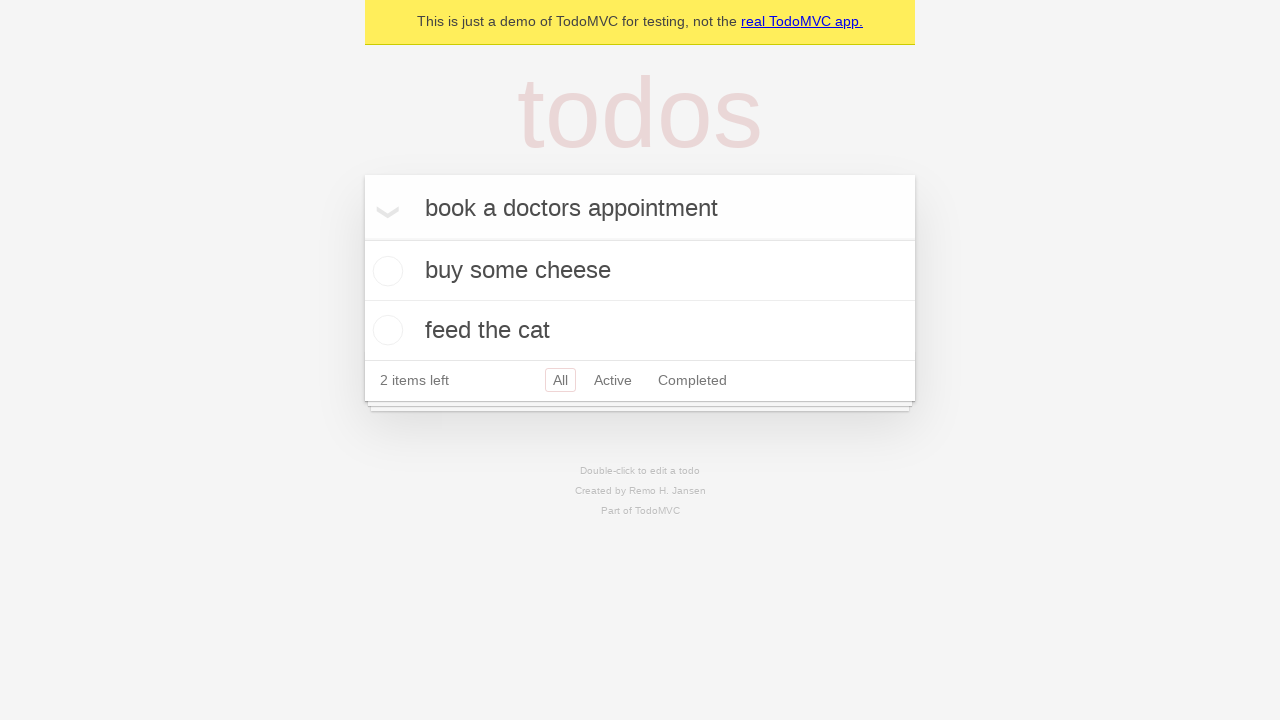

Pressed Enter to create todo 'book a doctors appointment' on internal:attr=[placeholder="What needs to be done?"i]
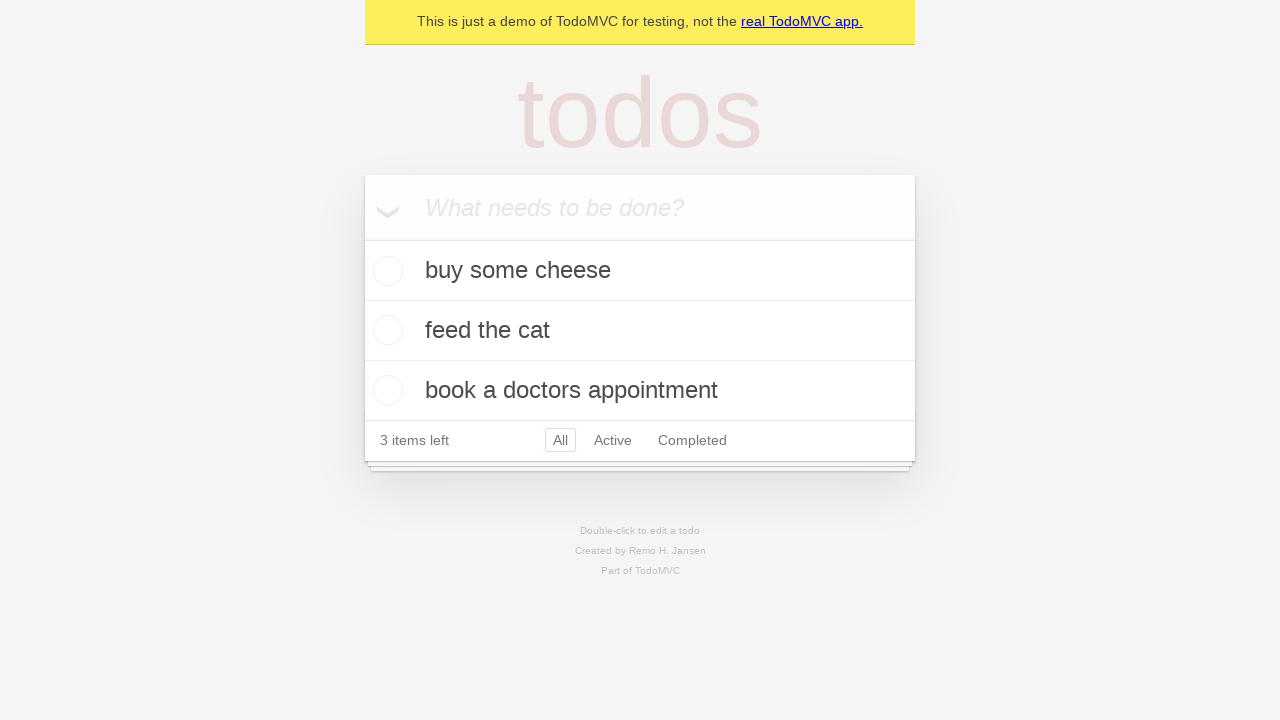

Waited for all 3 todos to be created
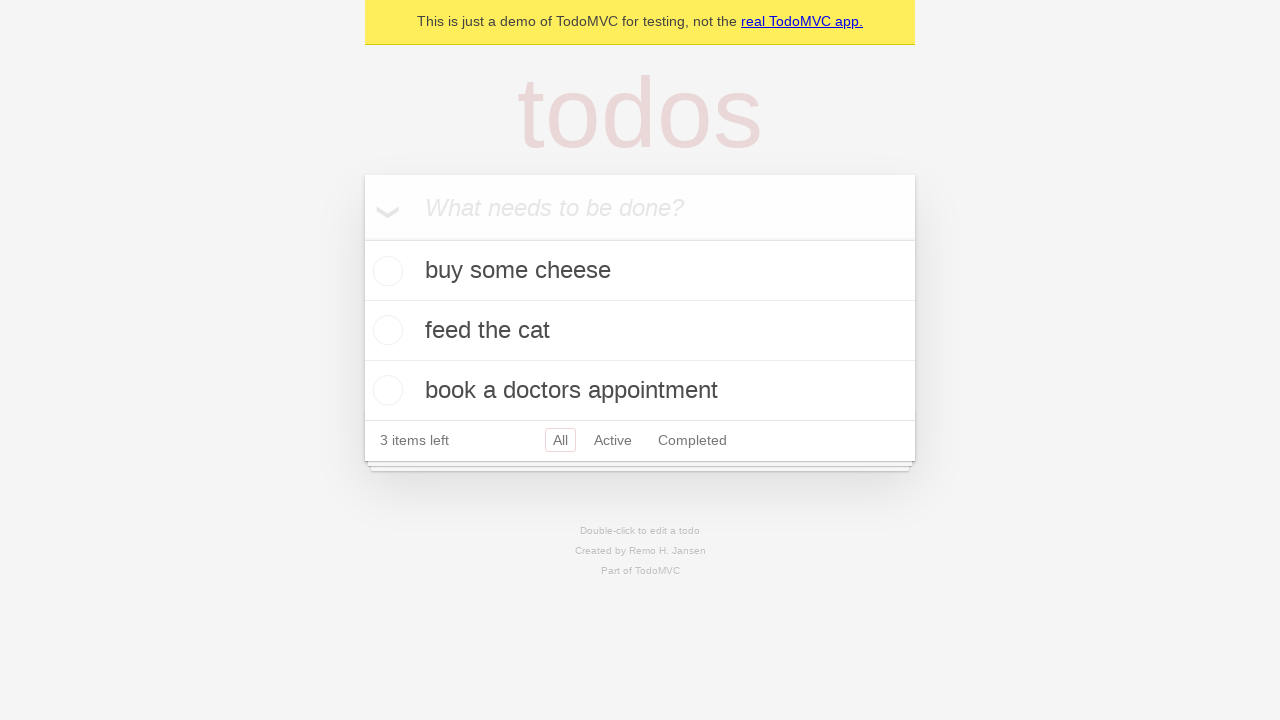

Retrieved all todo items
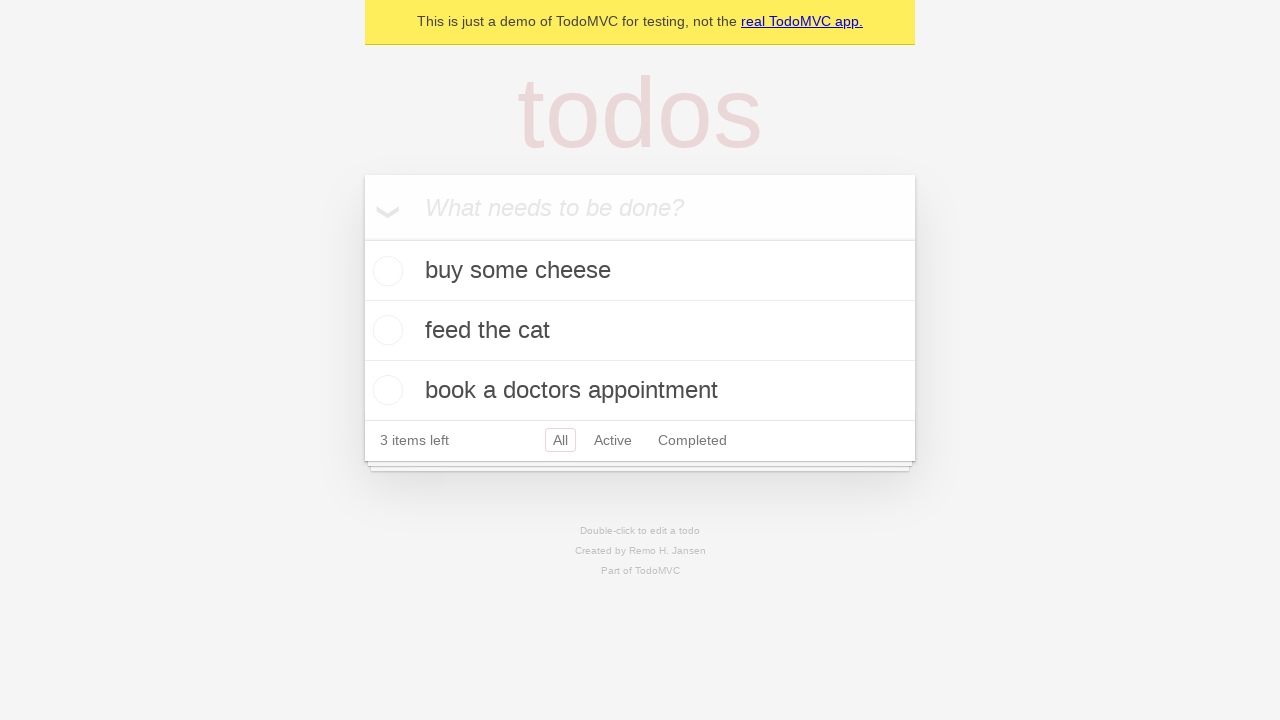

Checked the second todo item as completed at (385, 330) on internal:testid=[data-testid="todo-item"s] >> nth=1 >> internal:role=checkbox
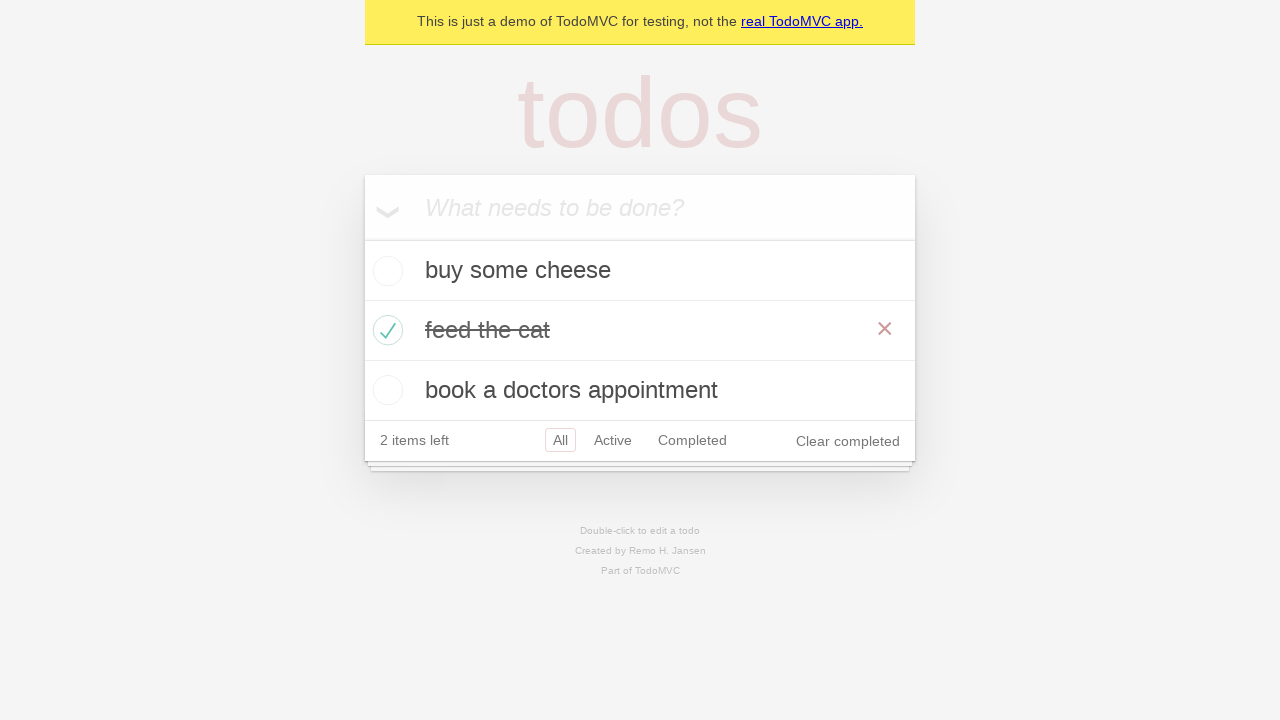

Clicked 'Clear completed' button at (848, 441) on internal:role=button[name="Clear completed"i]
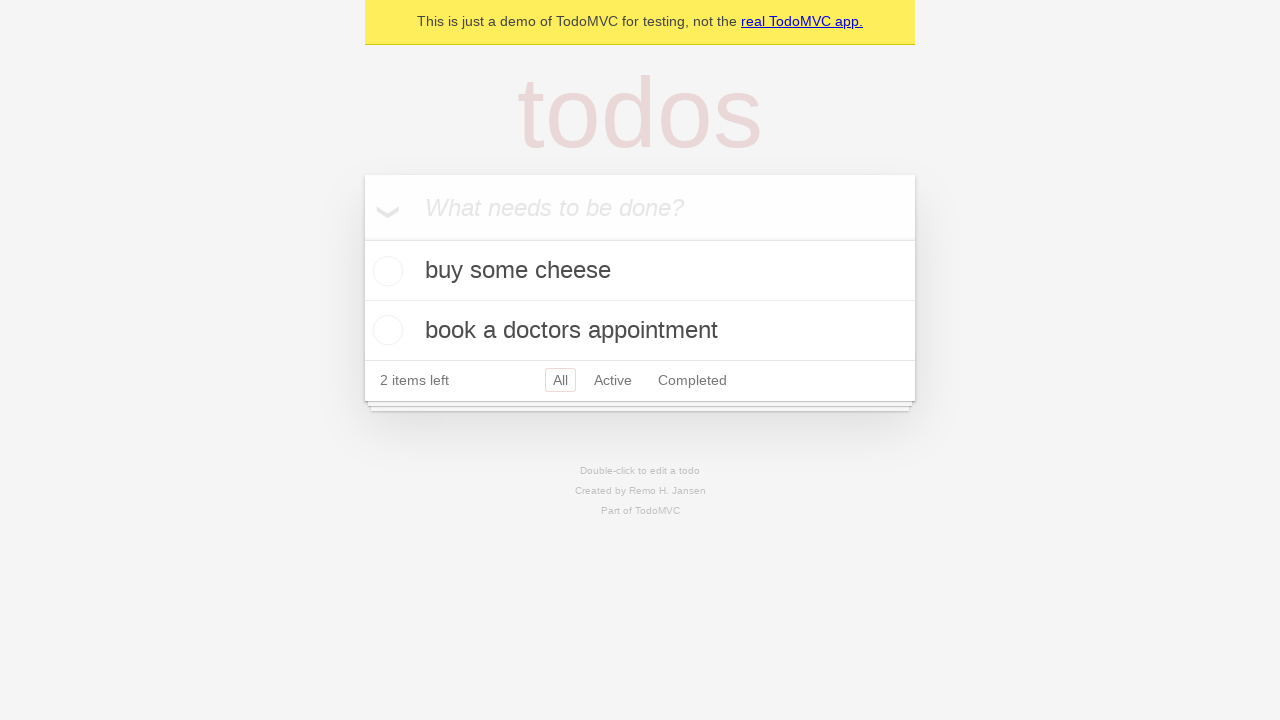

Waited for completed item to be removed, confirming 2 todos remain
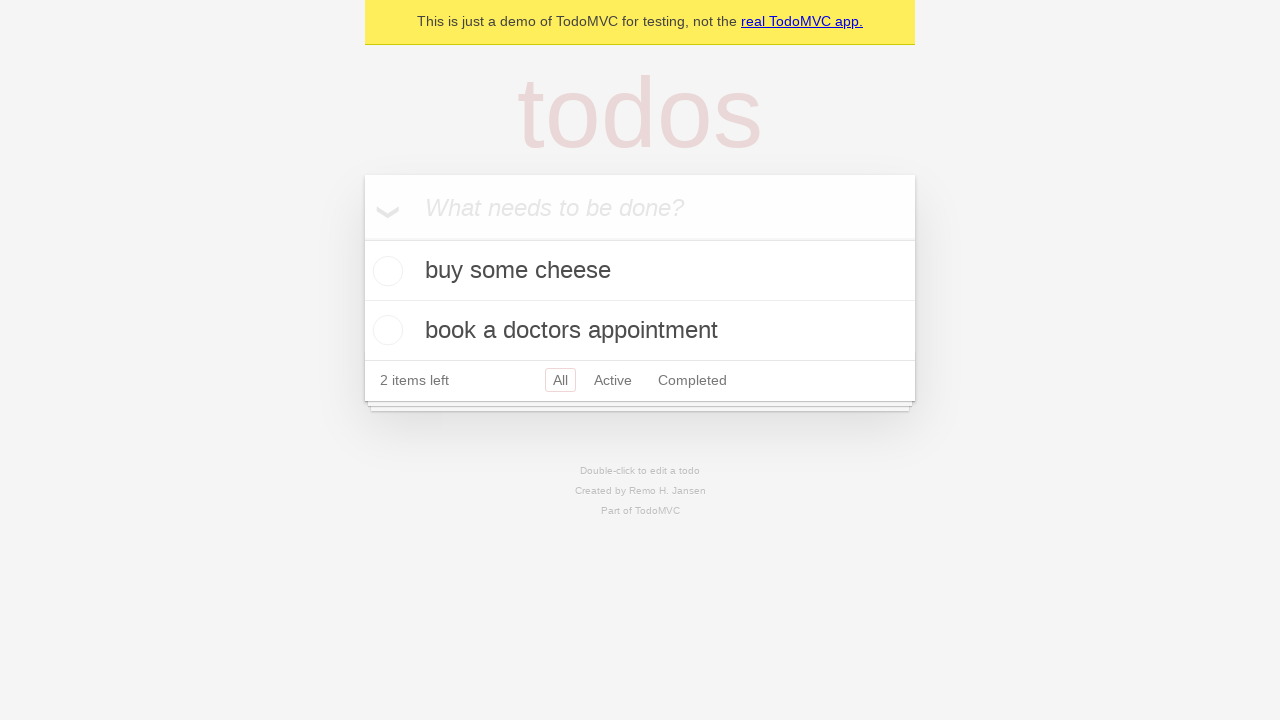

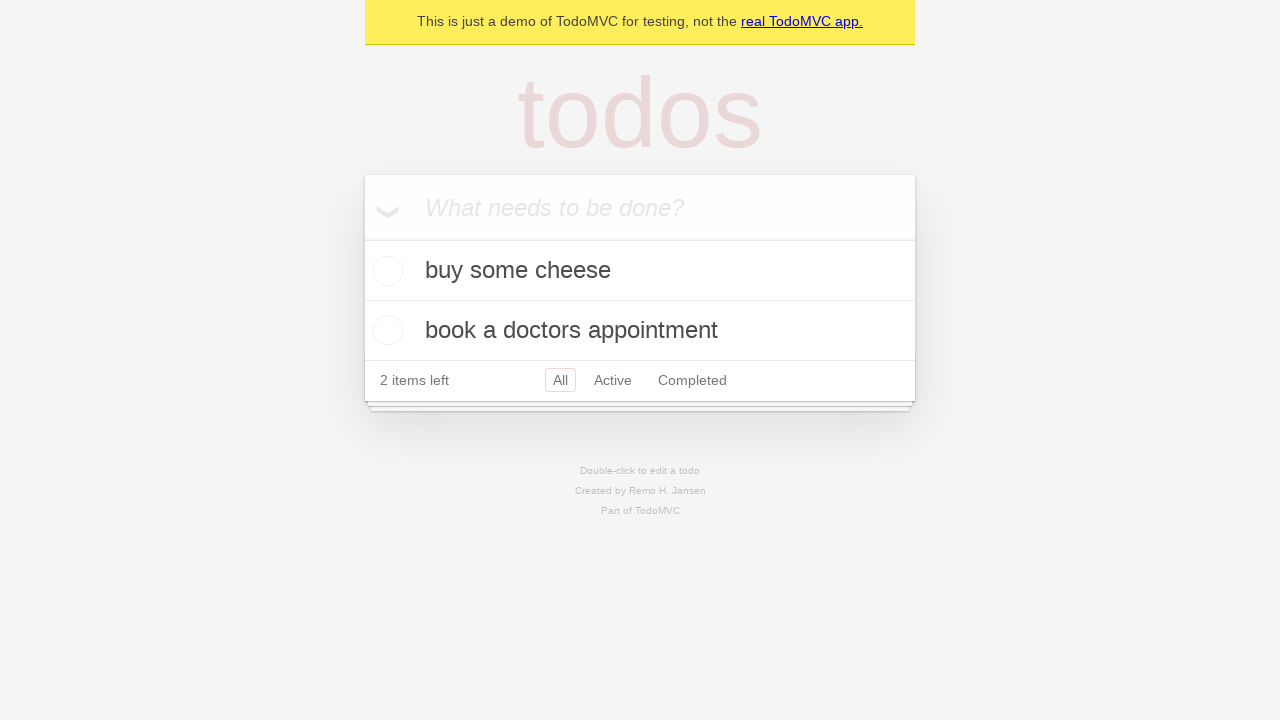